Searches for a trademark by serial number on the USPTO Trademark Status and Document Retrieval system, then expands all sections to view detailed trademark information including registration dates, owner details, and international classifications.

Starting URL: https://tsdr.uspto.gov/

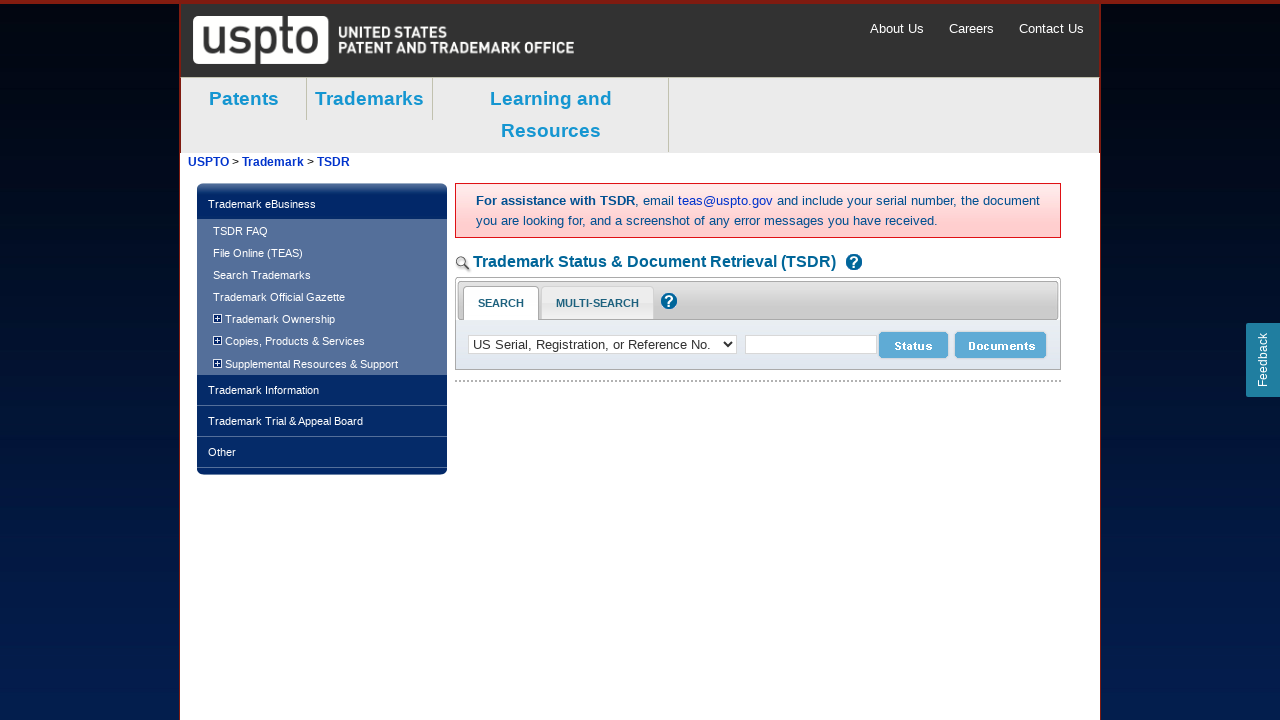

Filled search field with trademark serial number 85931937 on #searchNumber
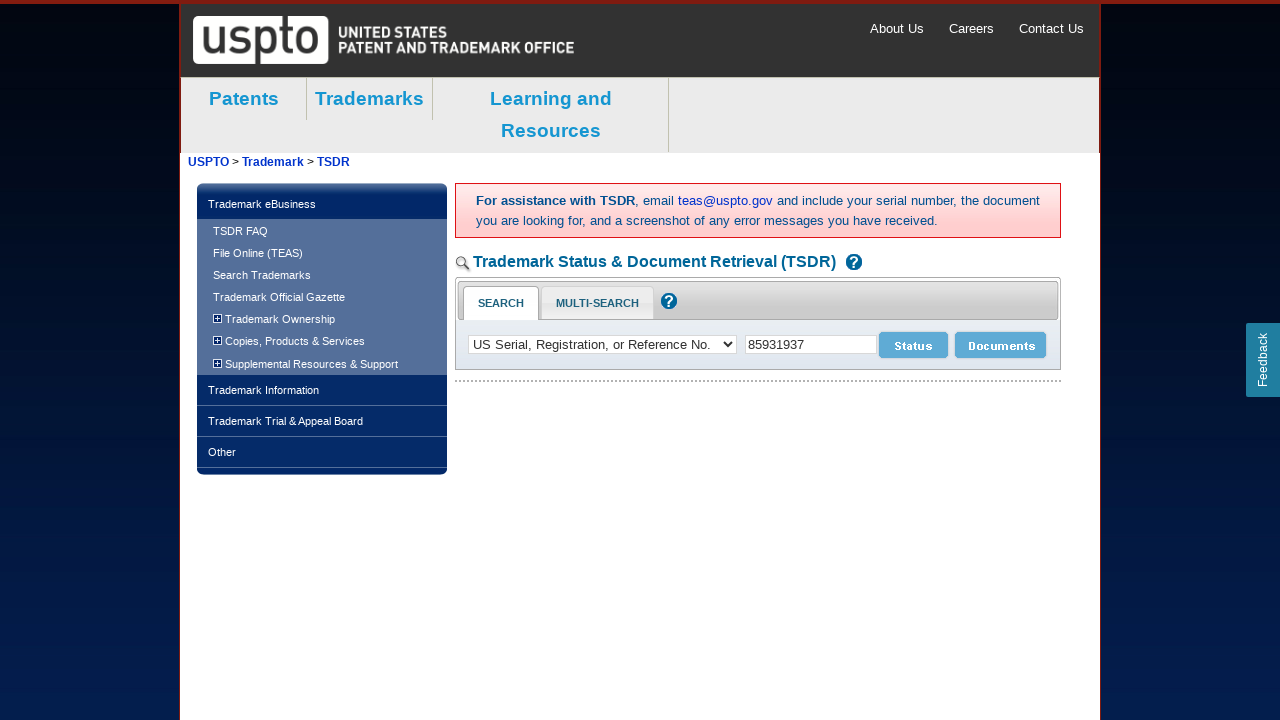

Pressed Enter to search for trademark on #searchNumber
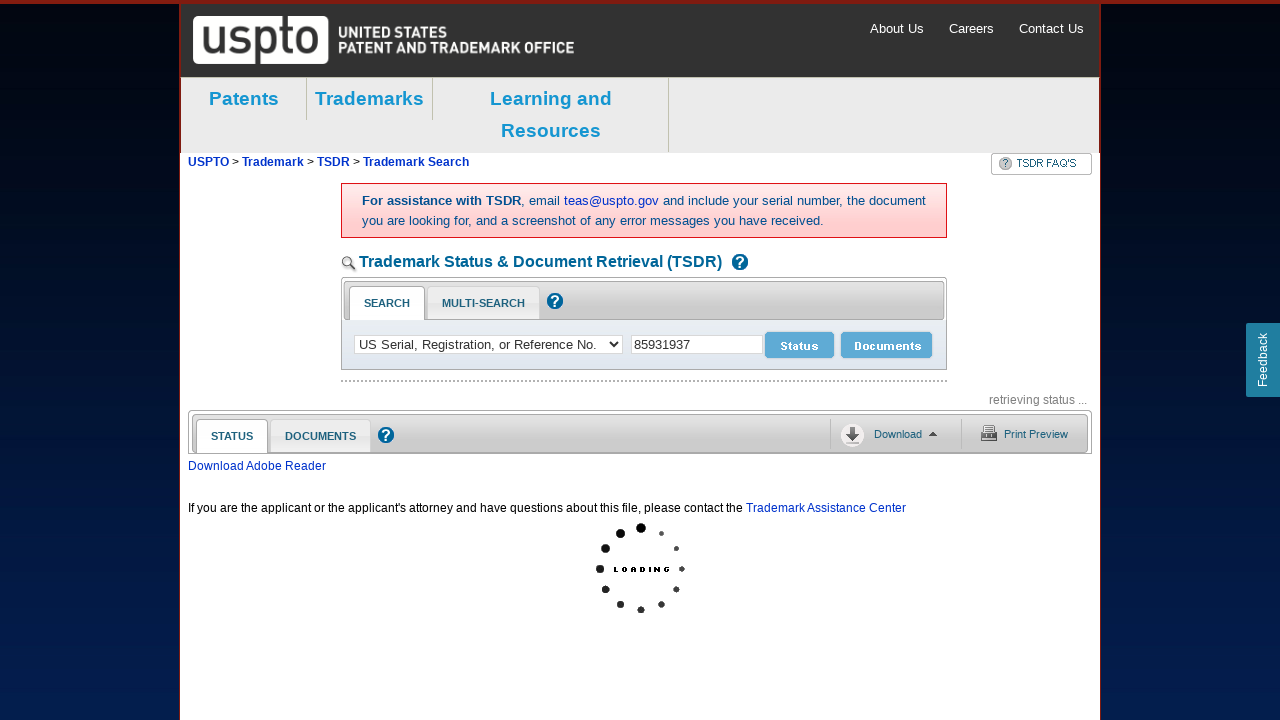

Expand all button loaded
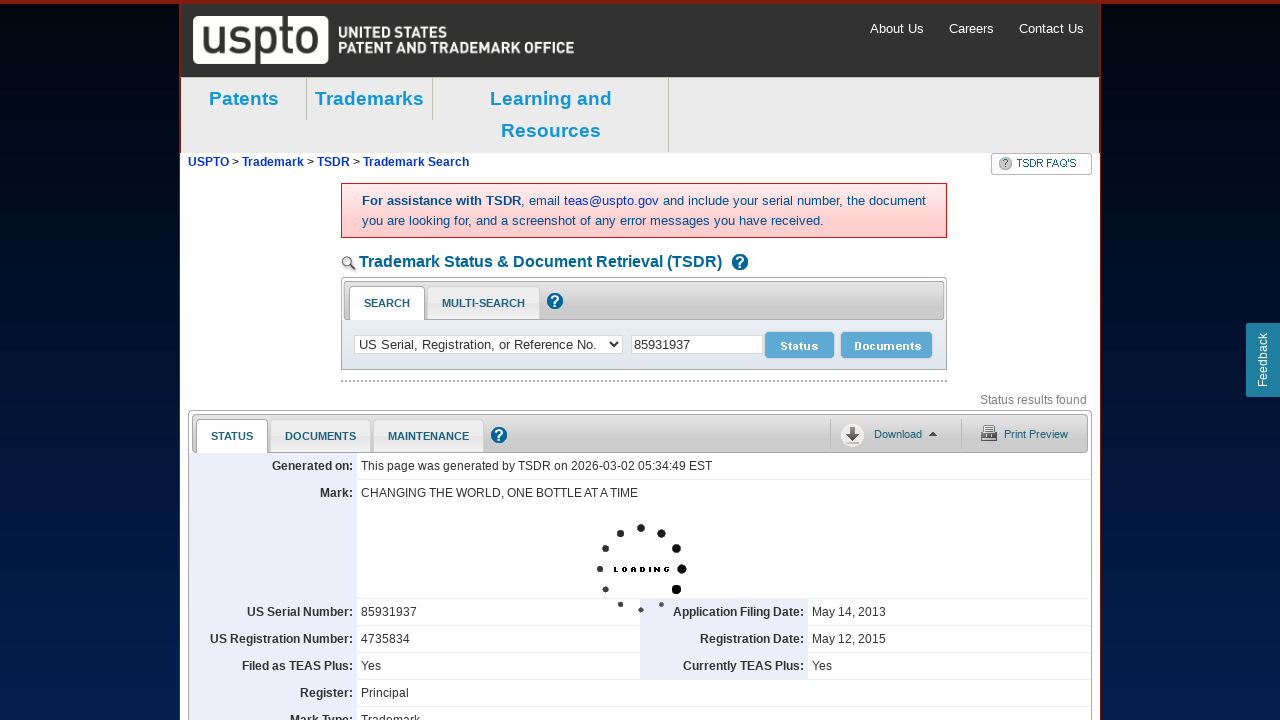

Clicked expand all button to reveal full trademark details at (1040, 26) on div.expand_all.expanded
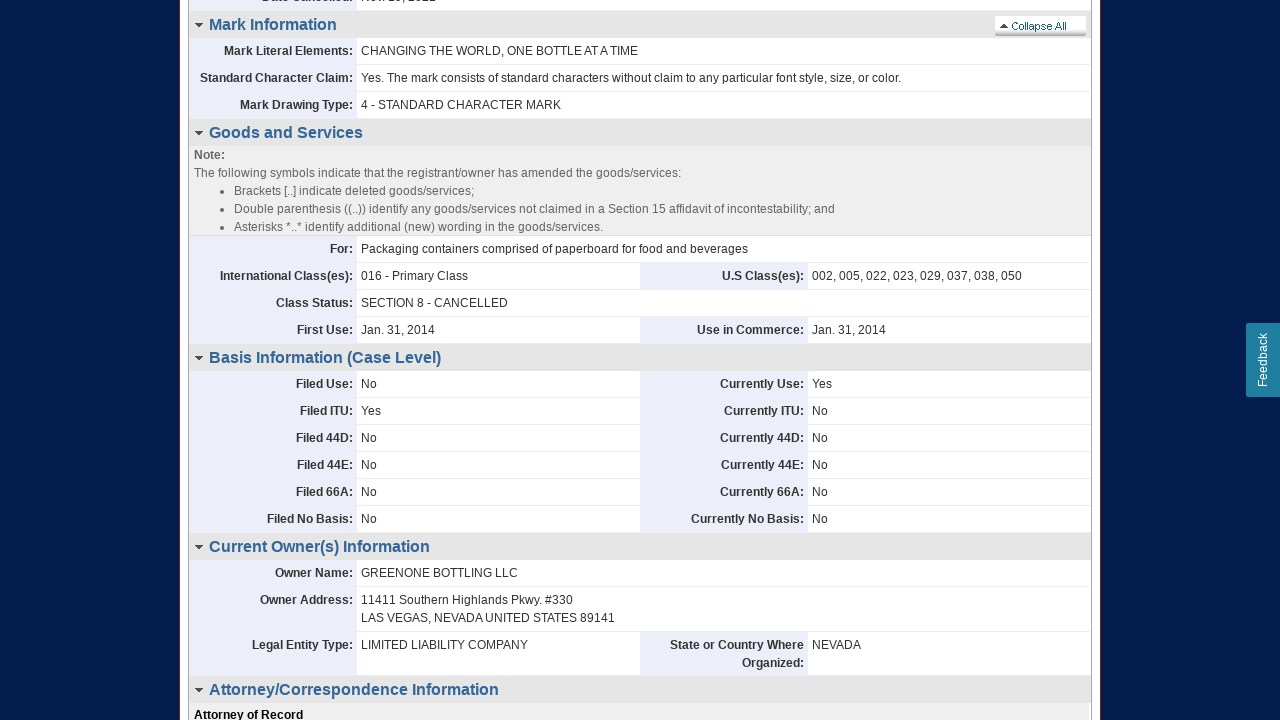

Registration Date section became visible
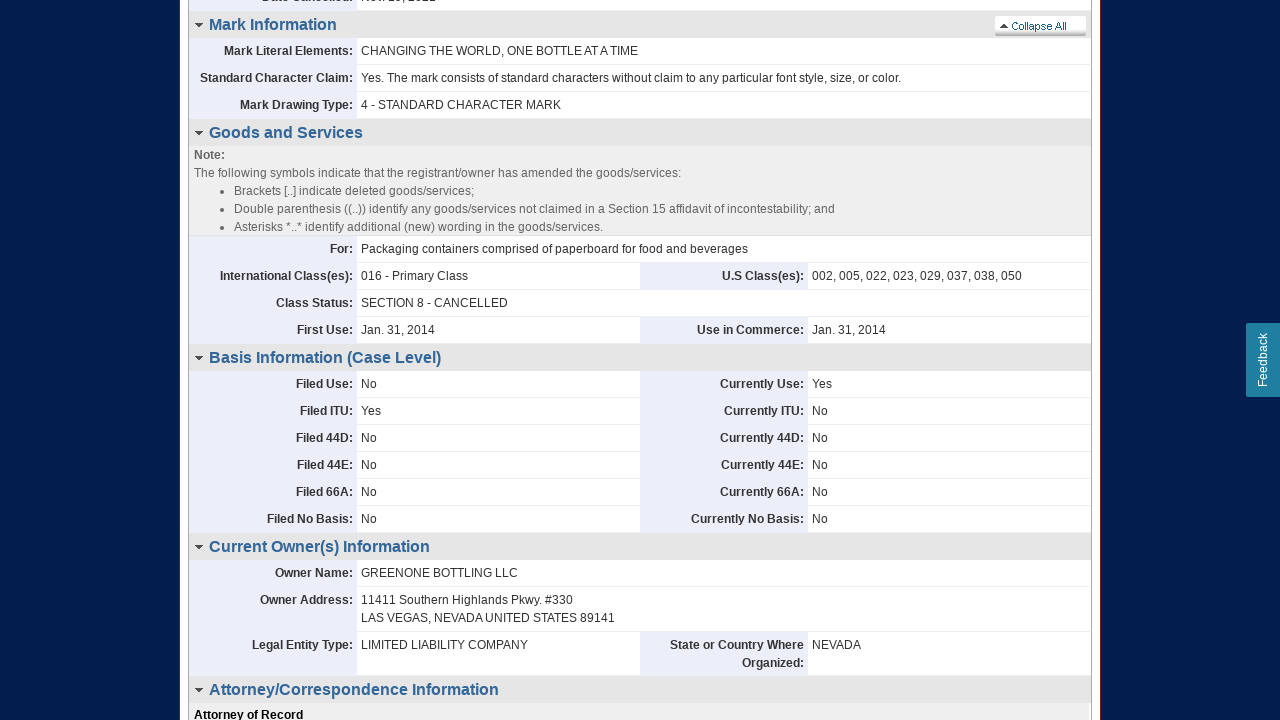

Owner Name section became visible
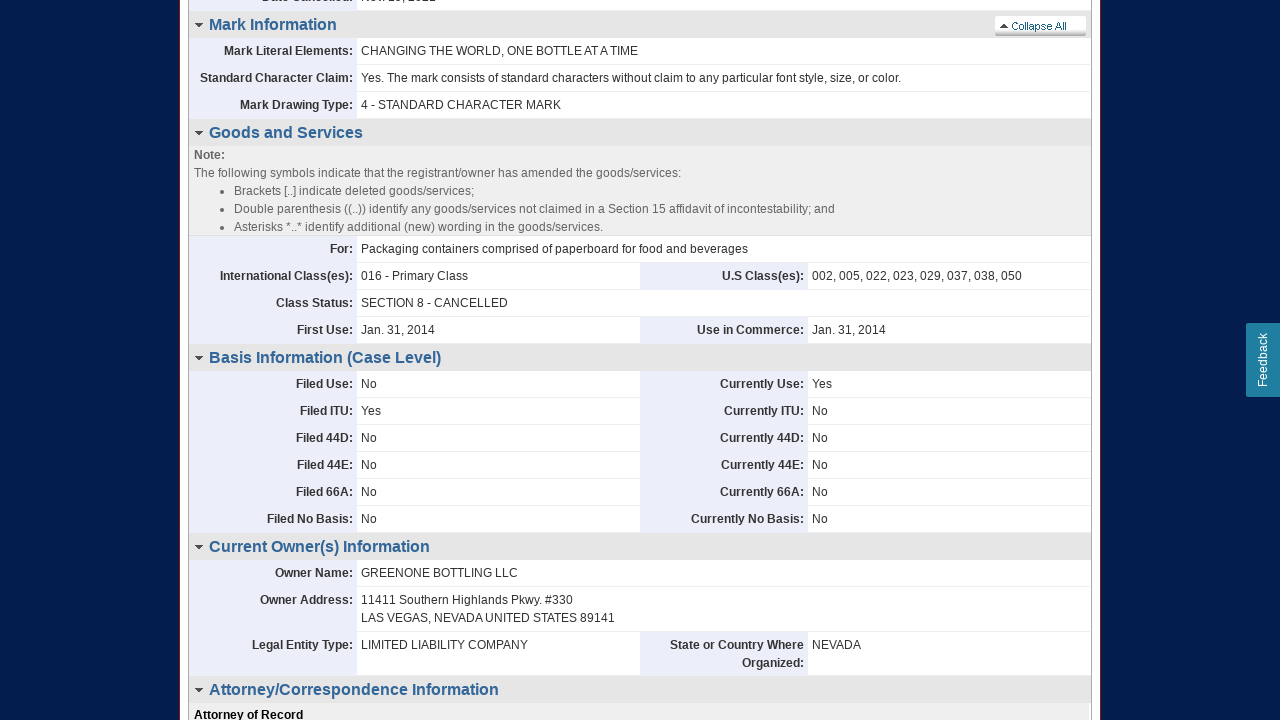

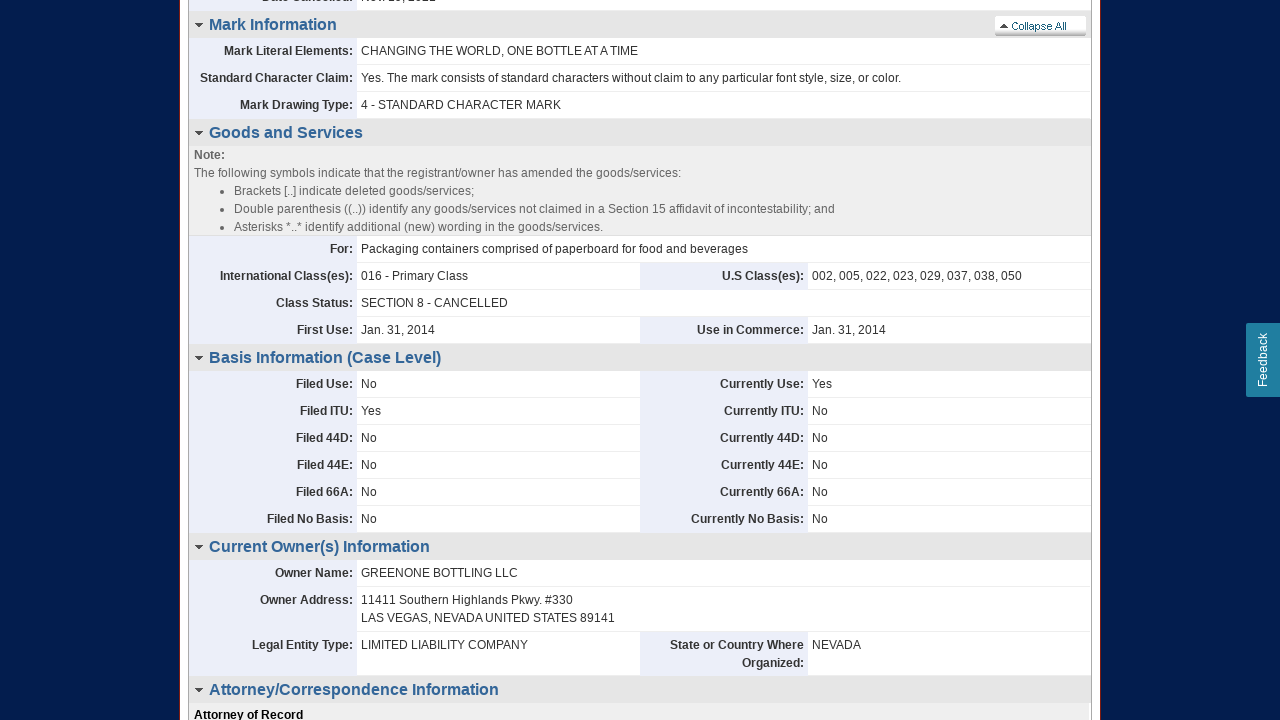